Tests the confirm alert by clicking the confirm button, accepting the confirmation dialog, and verifying the result message

Starting URL: https://demoqa.com/alerts

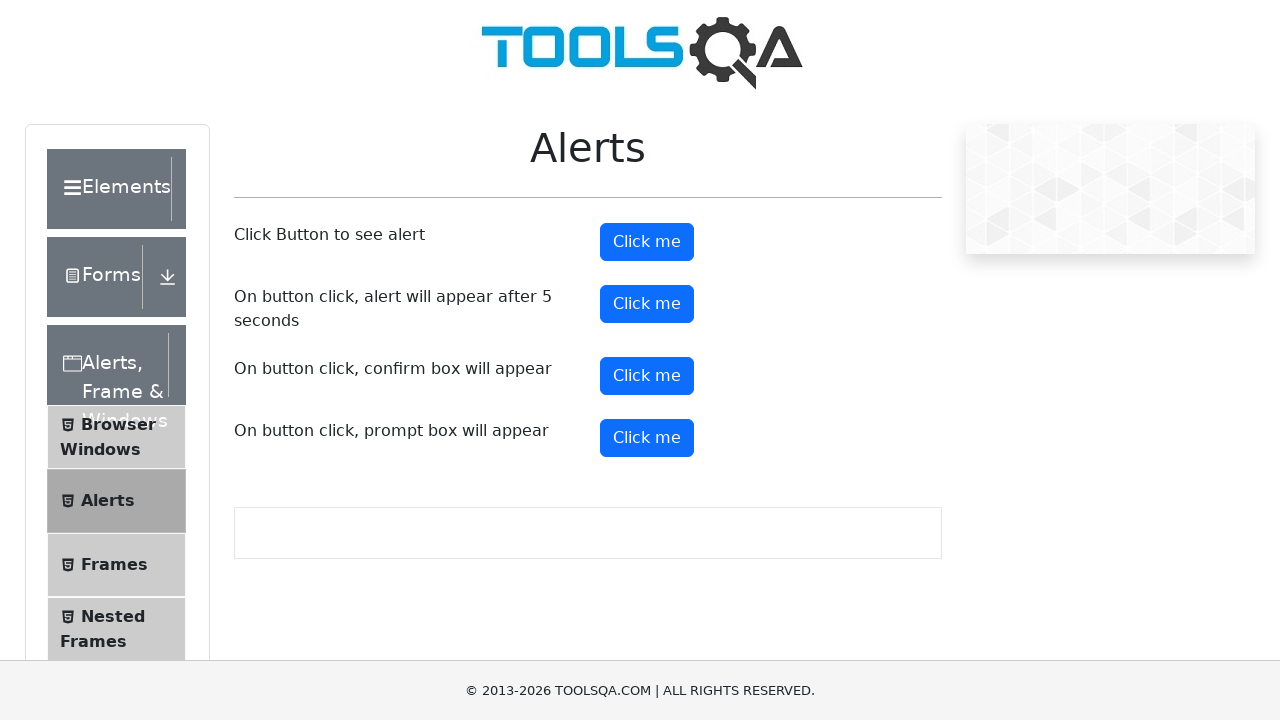

Set up dialog handler to accept confirmation dialogs
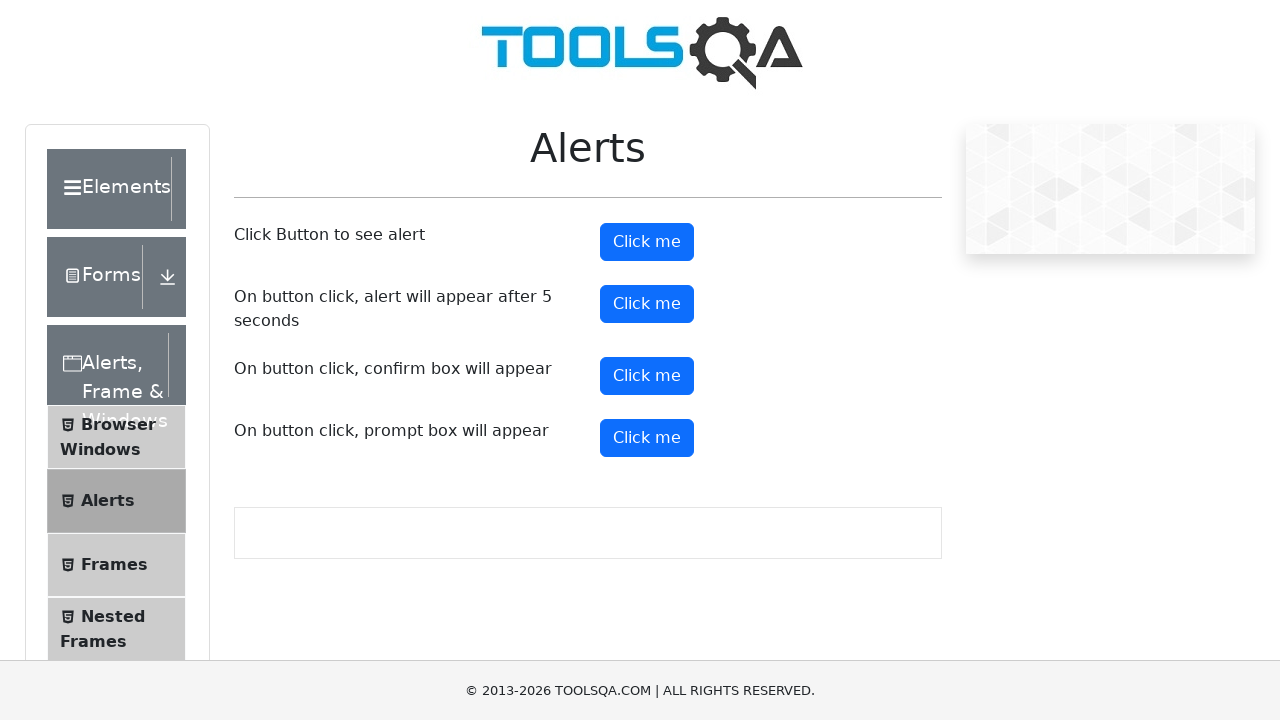

Clicked the confirm button to trigger the confirmation dialog at (647, 376) on #confirmButton
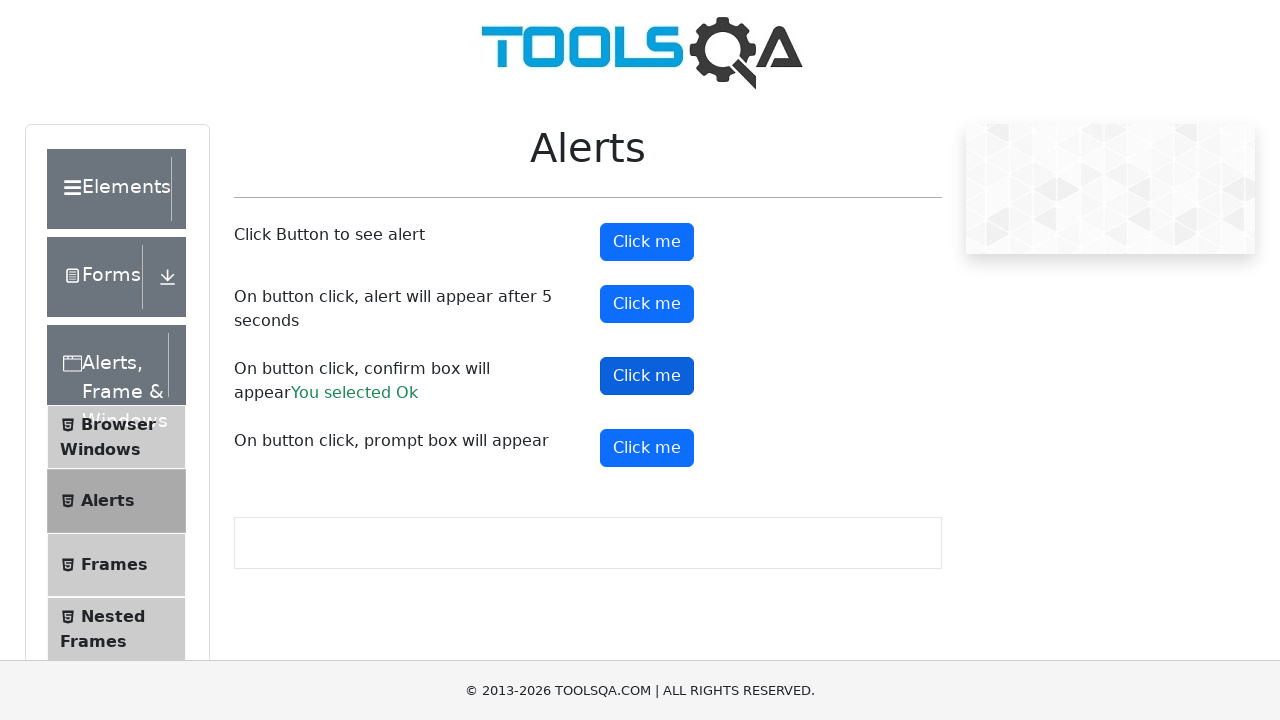

Confirmation result message appeared on page
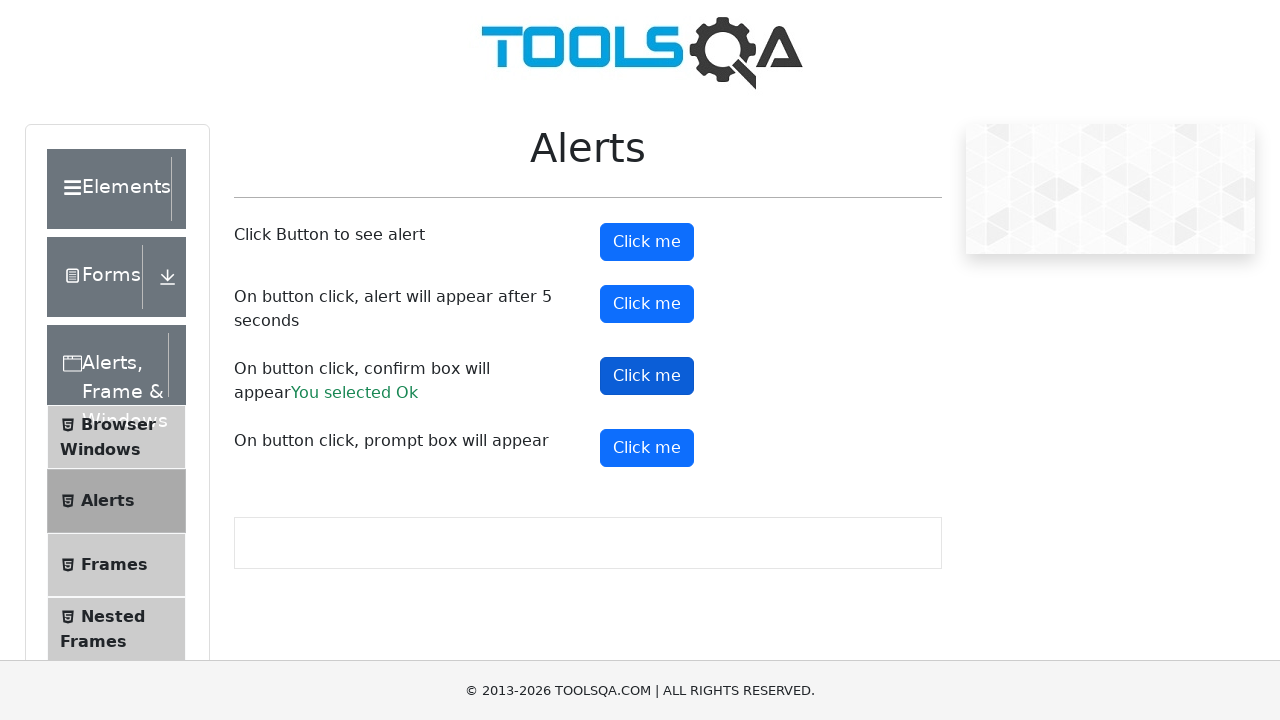

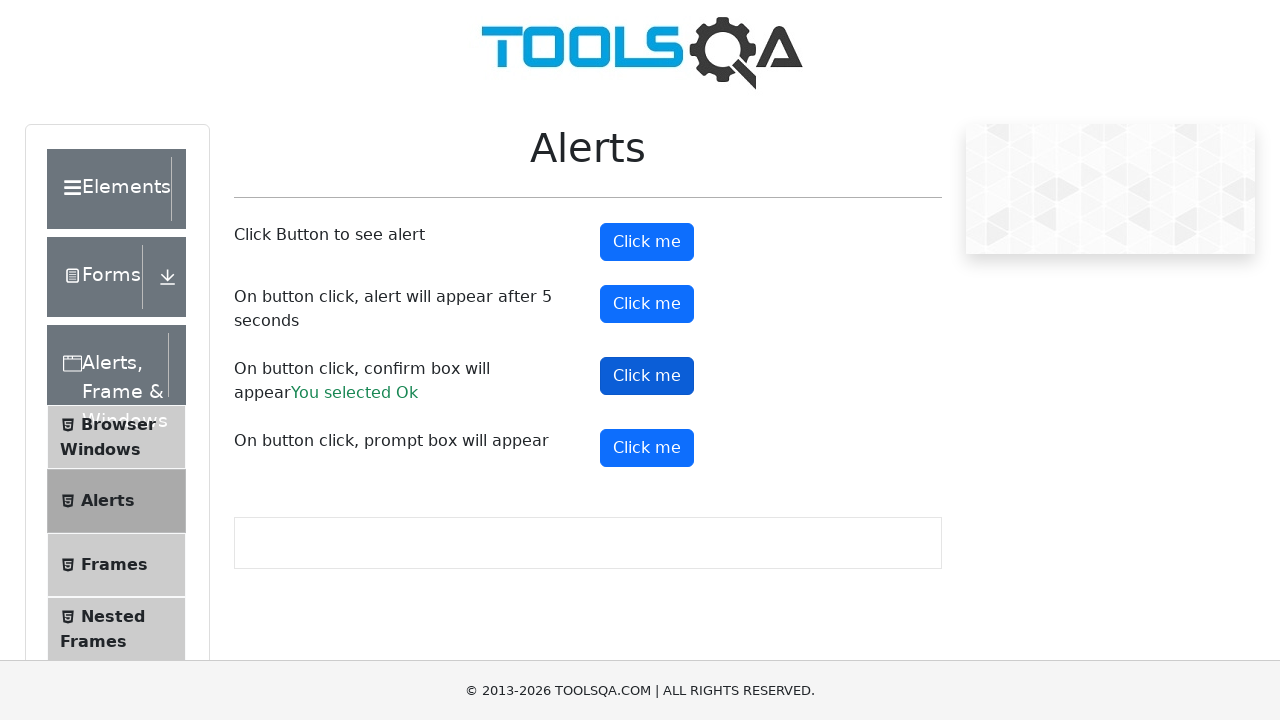